Tests complex table interactions by clicking the edit button for a specific person (John Doe) using XPath selectors

Starting URL: https://obstaclecourse.tricentis.com/Obstacles/92248

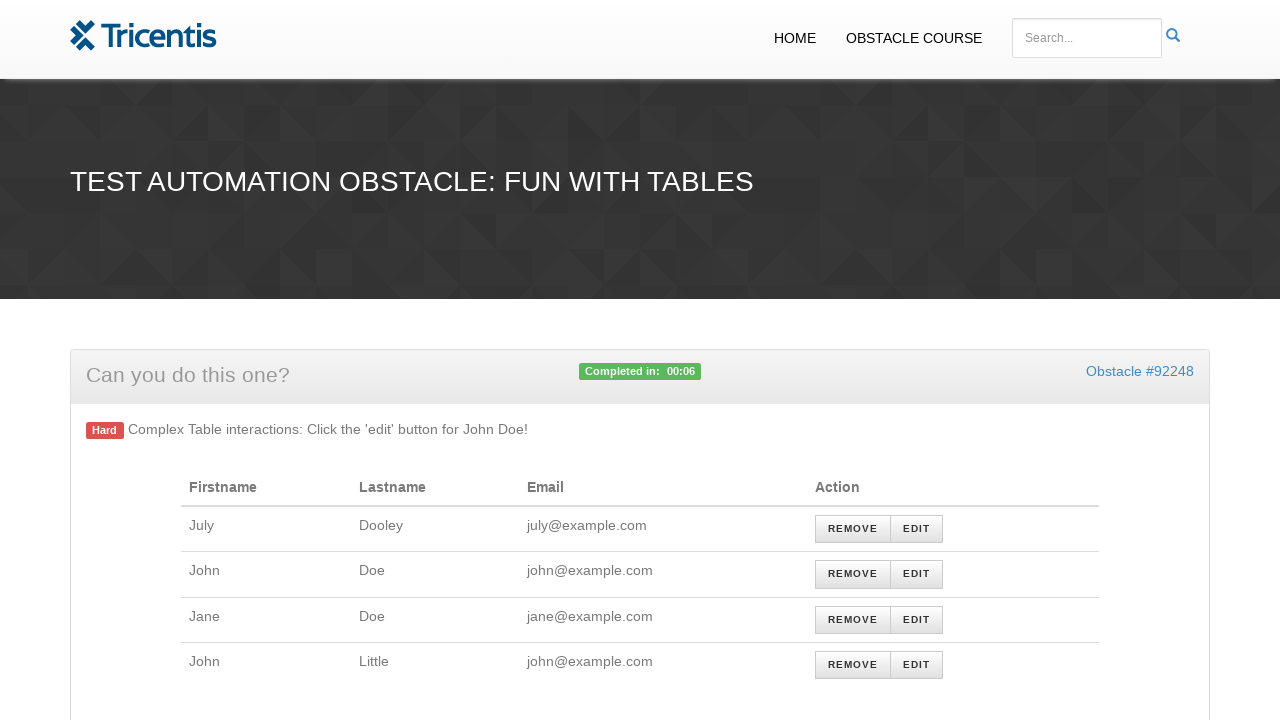

Clicked edit button for John Doe using XPath selector at (917, 574) on xpath=//tr//td[text()='John']//following-sibling::td[text()='Doe']//following::b
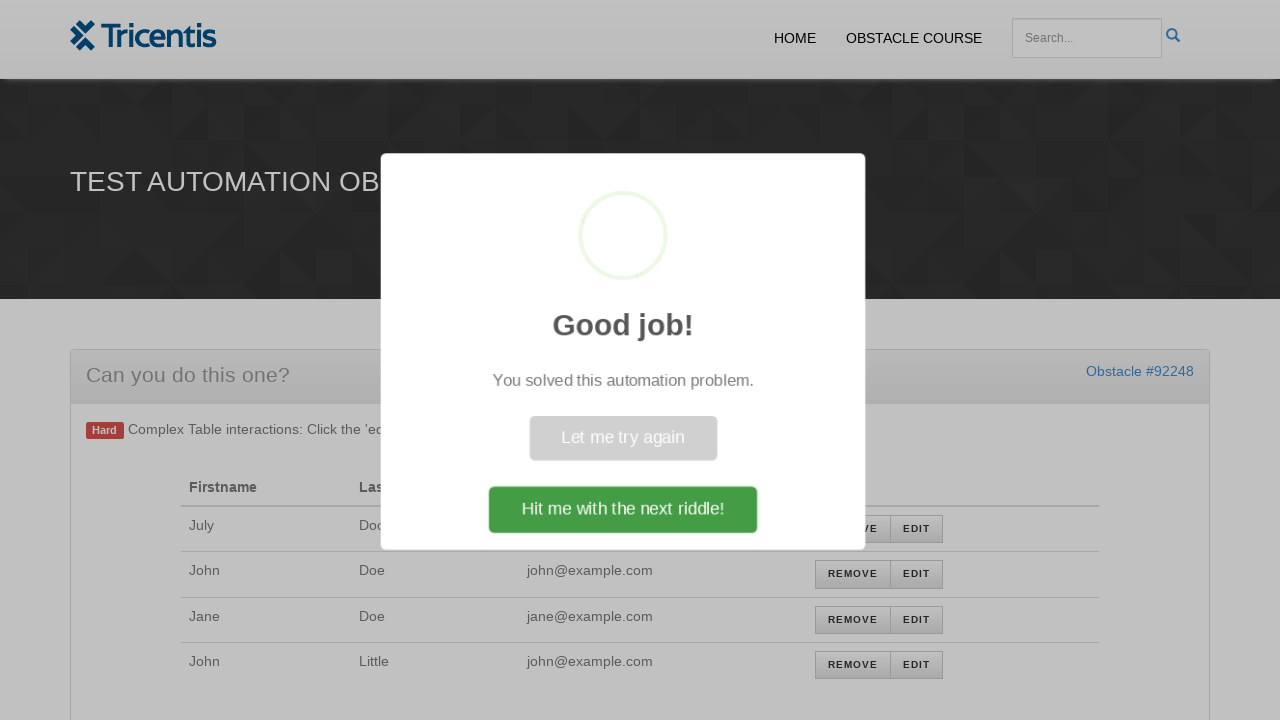

Waited for success popup to appear
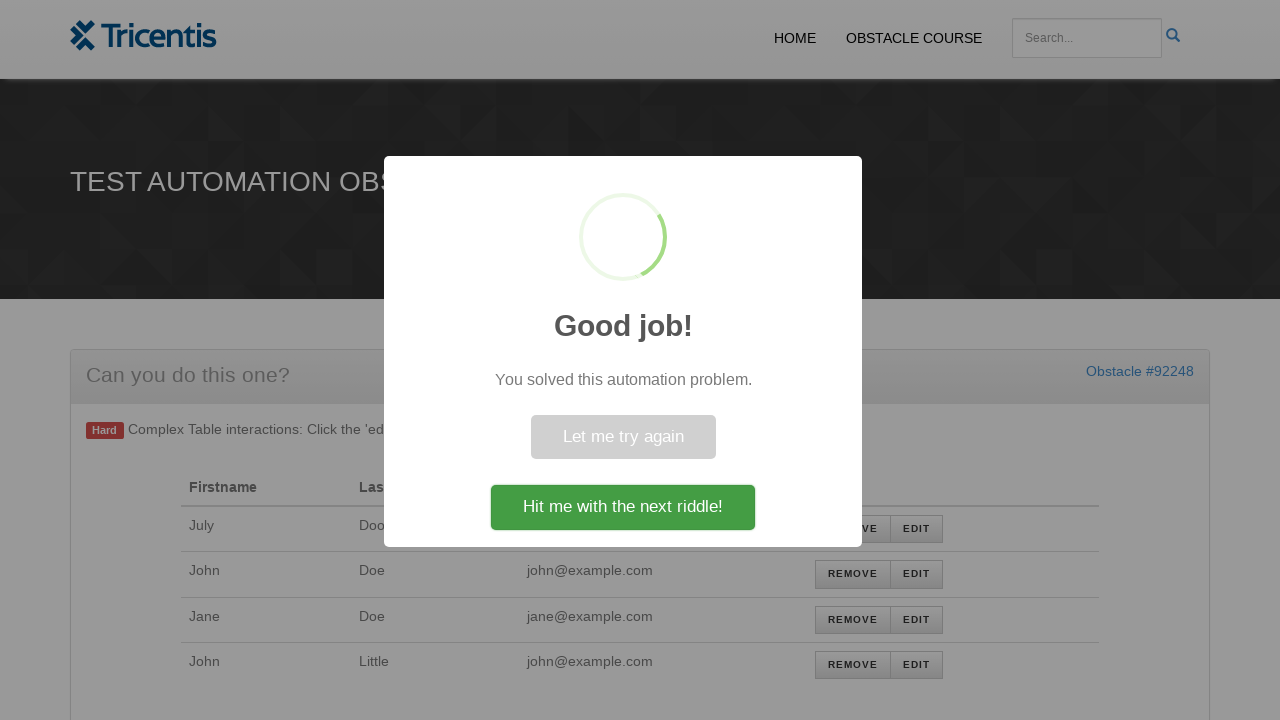

Clicked try again button to close popup at (623, 437) on .cancel
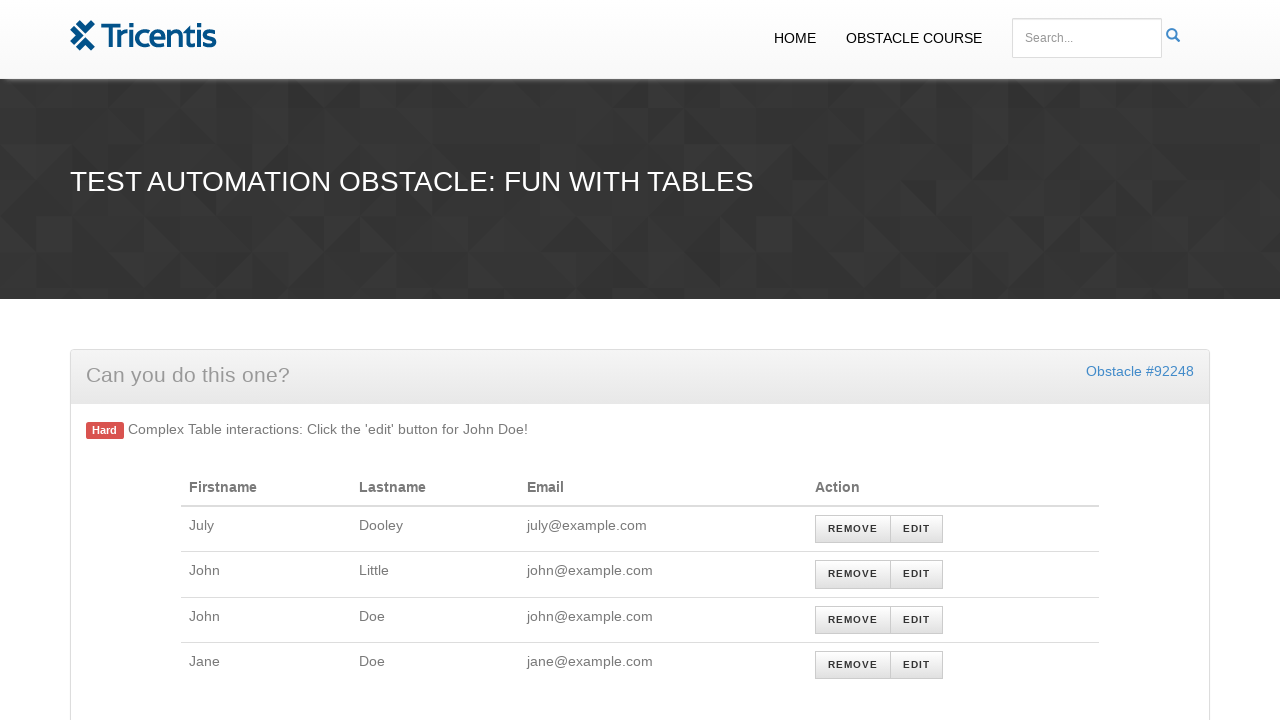

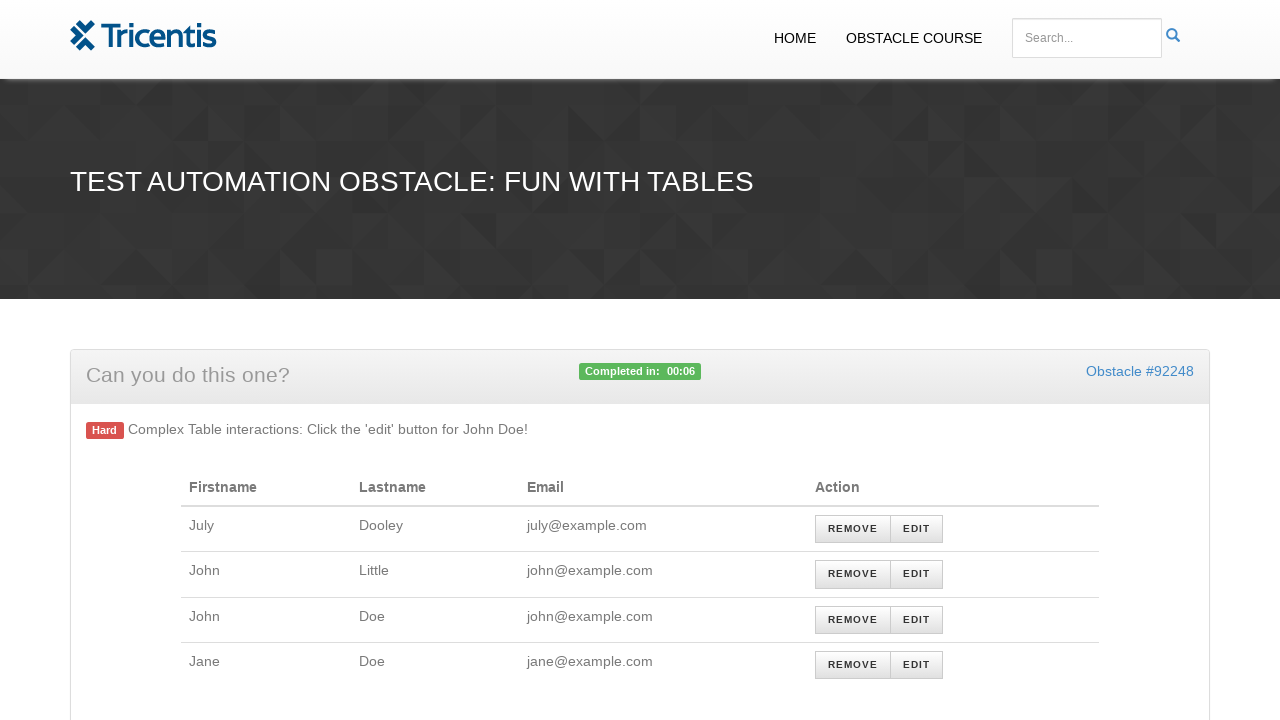